Tests dynamic table functionality by expanding table data section, entering JSON data, and refreshing the table to verify it updates correctly

Starting URL: https://testpages.herokuapp.com/styled/tag/dynamic-table.html

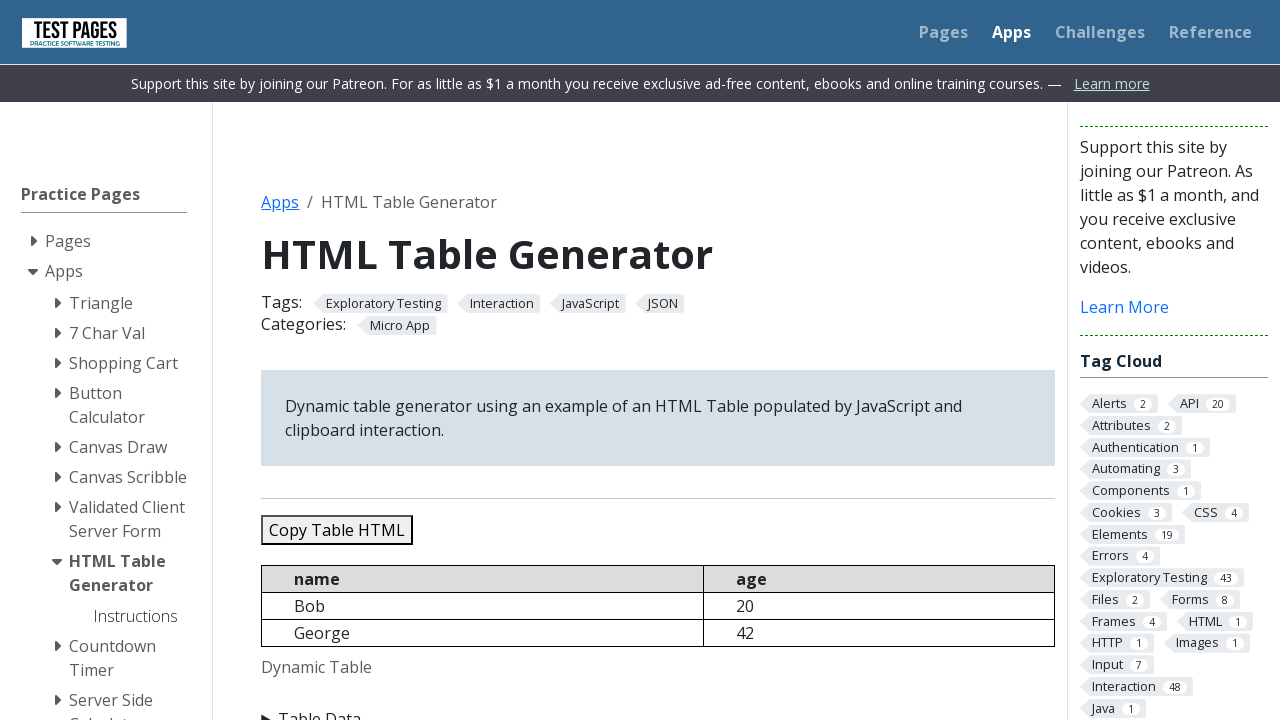

Expanded table data section by clicking summary element at (658, 708) on xpath=//summary
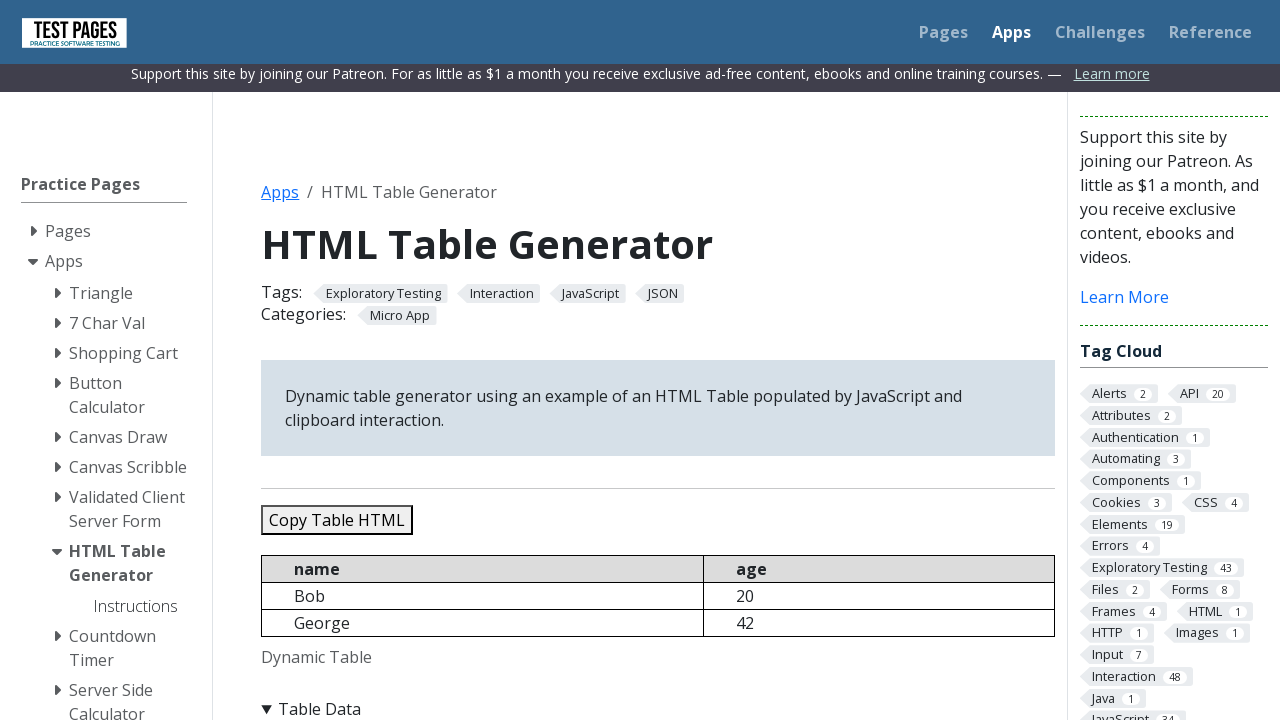

Clicked JSON data text area at (658, 360) on #jsondata
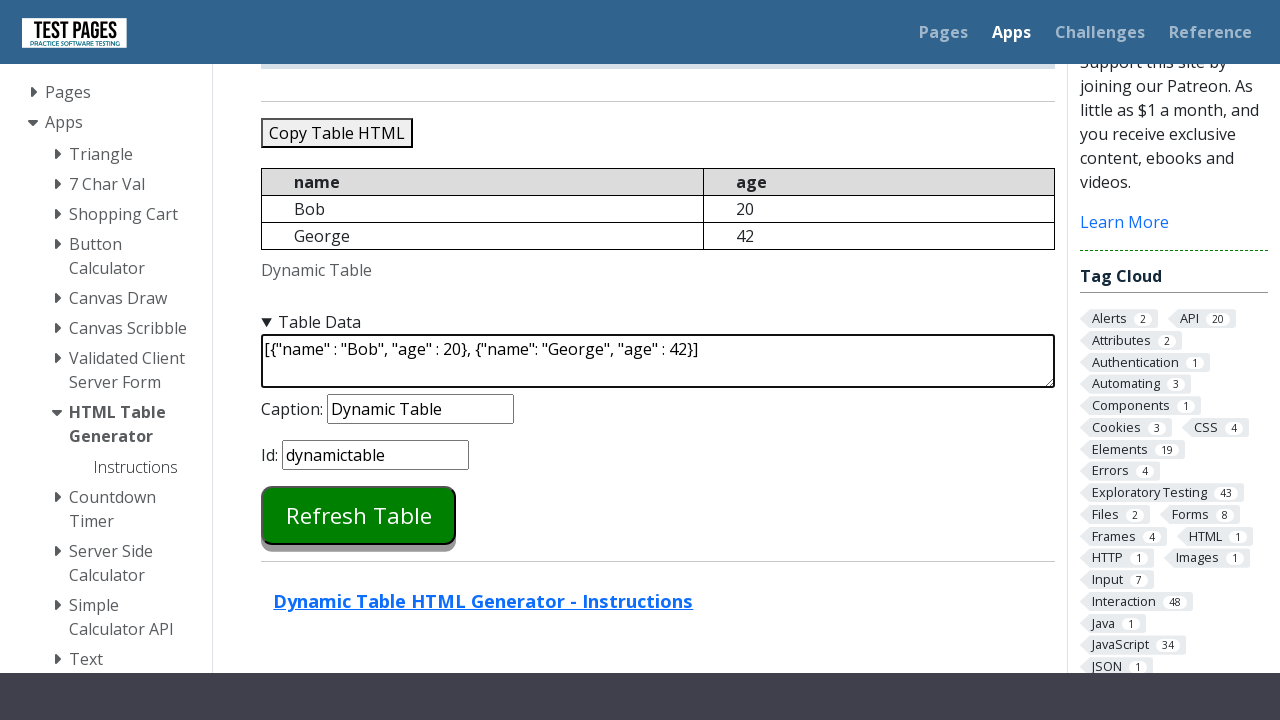

Cleared existing JSON data from text area on #jsondata
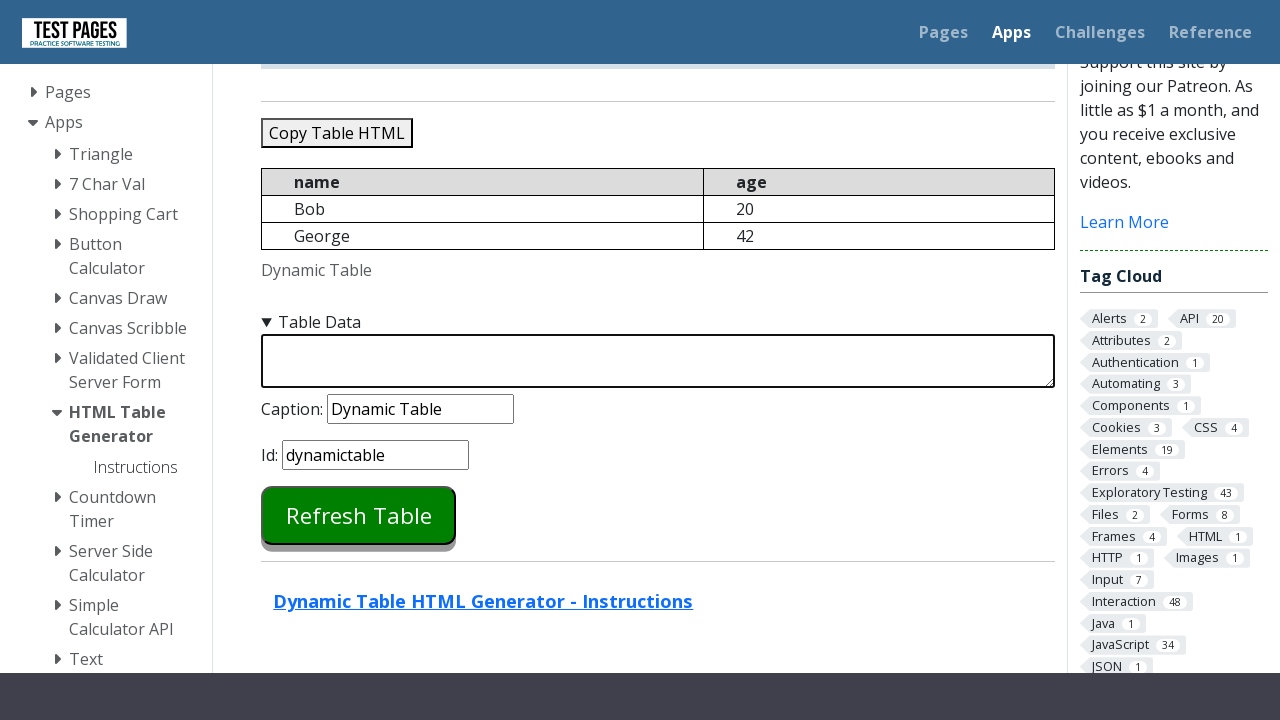

Entered new JSON data with three records: Bob (20), George (42), John Wick (44) on #jsondata
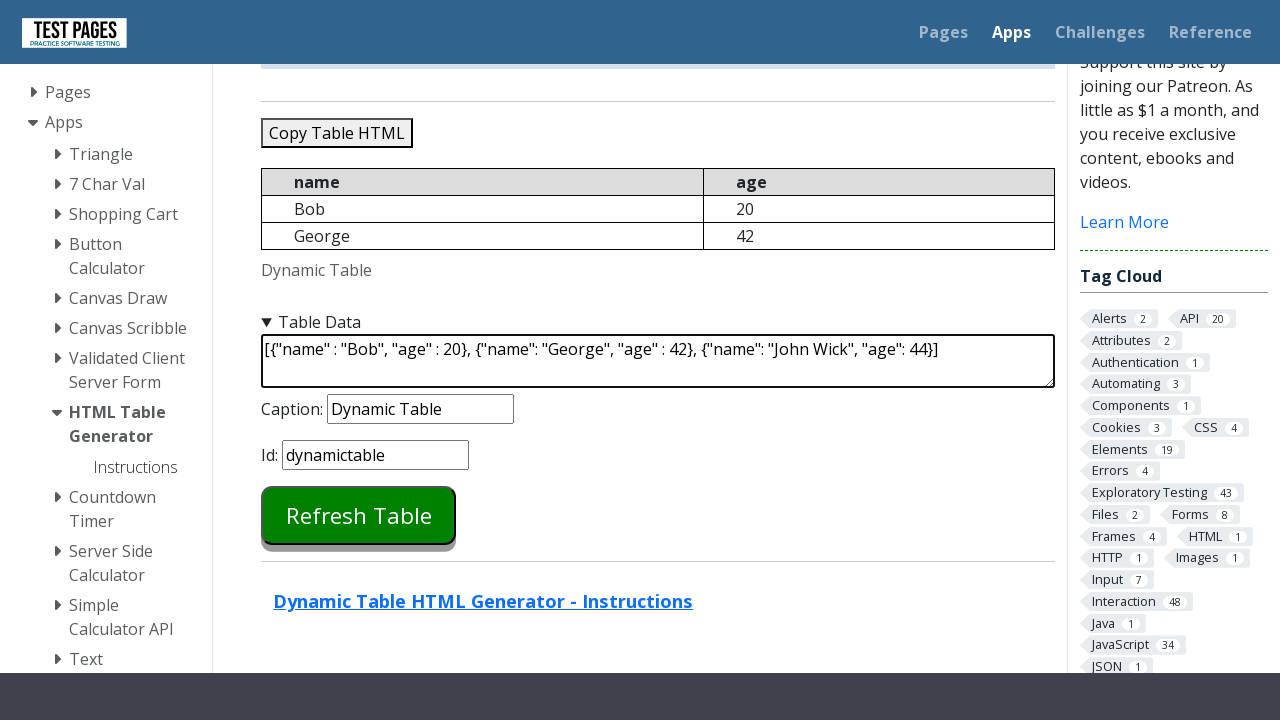

Clicked refresh table button to update the table at (359, 515) on #refreshtable
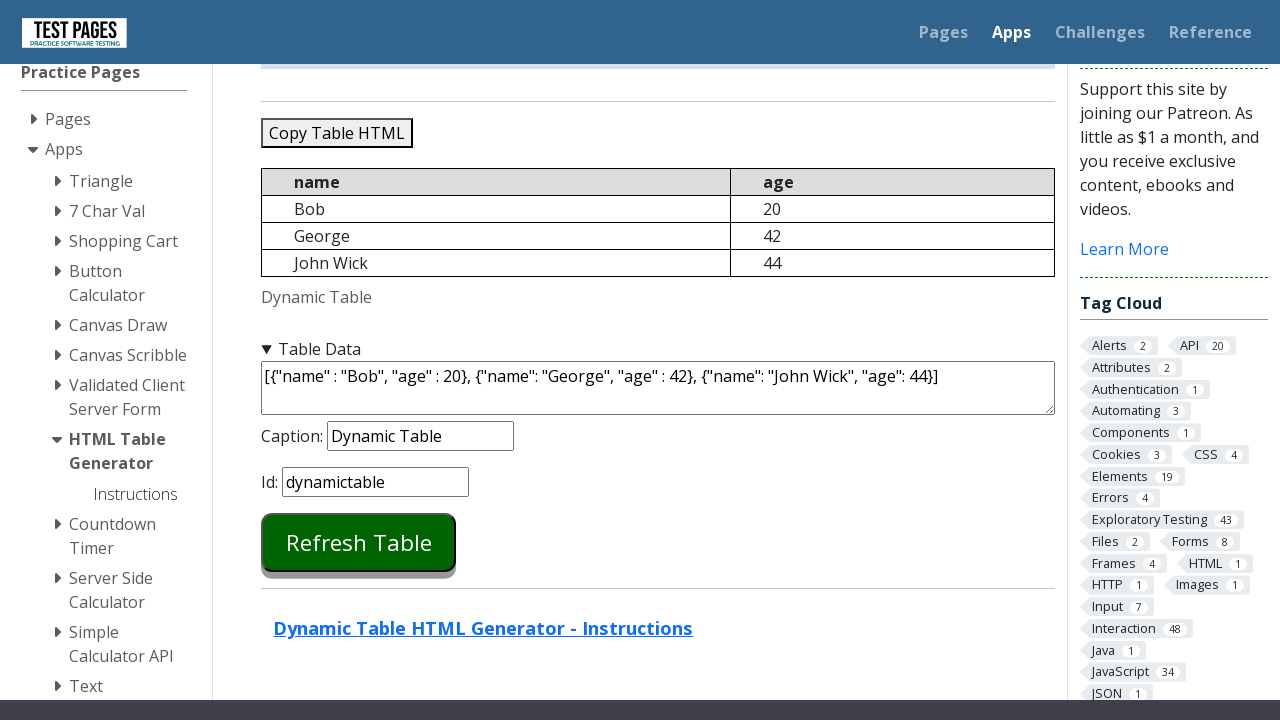

Dynamic table loaded and updated with new data
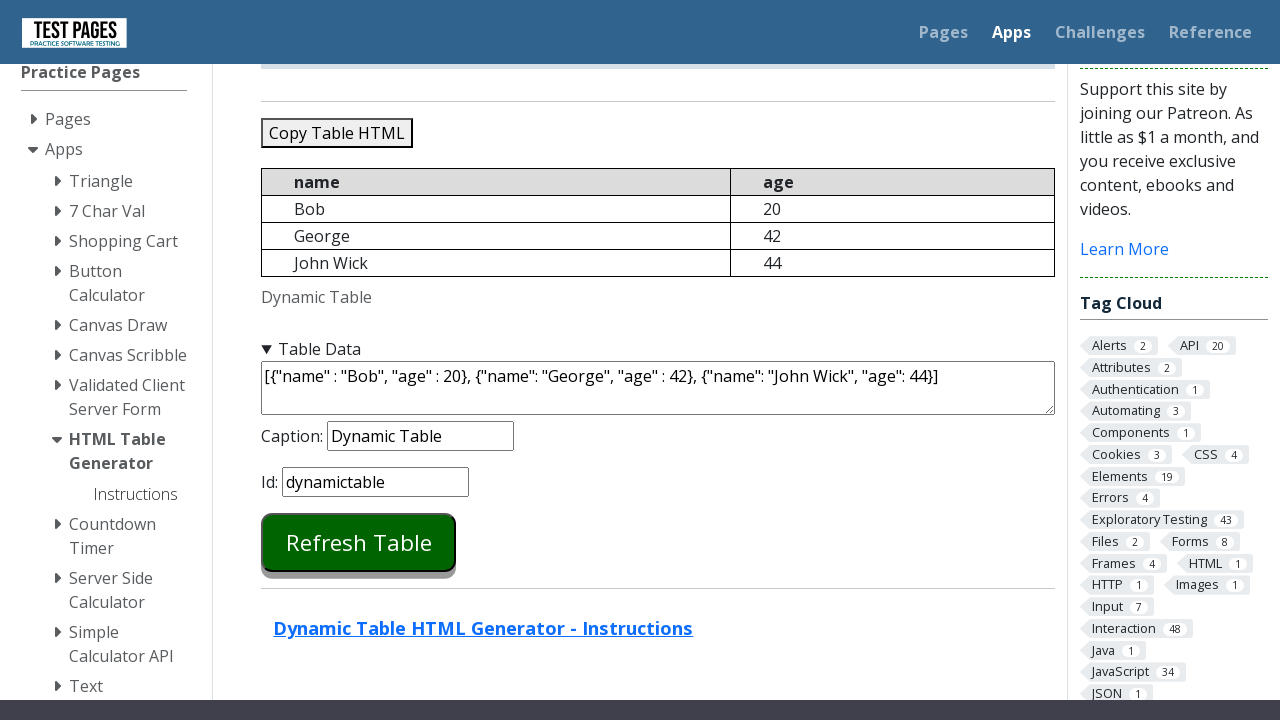

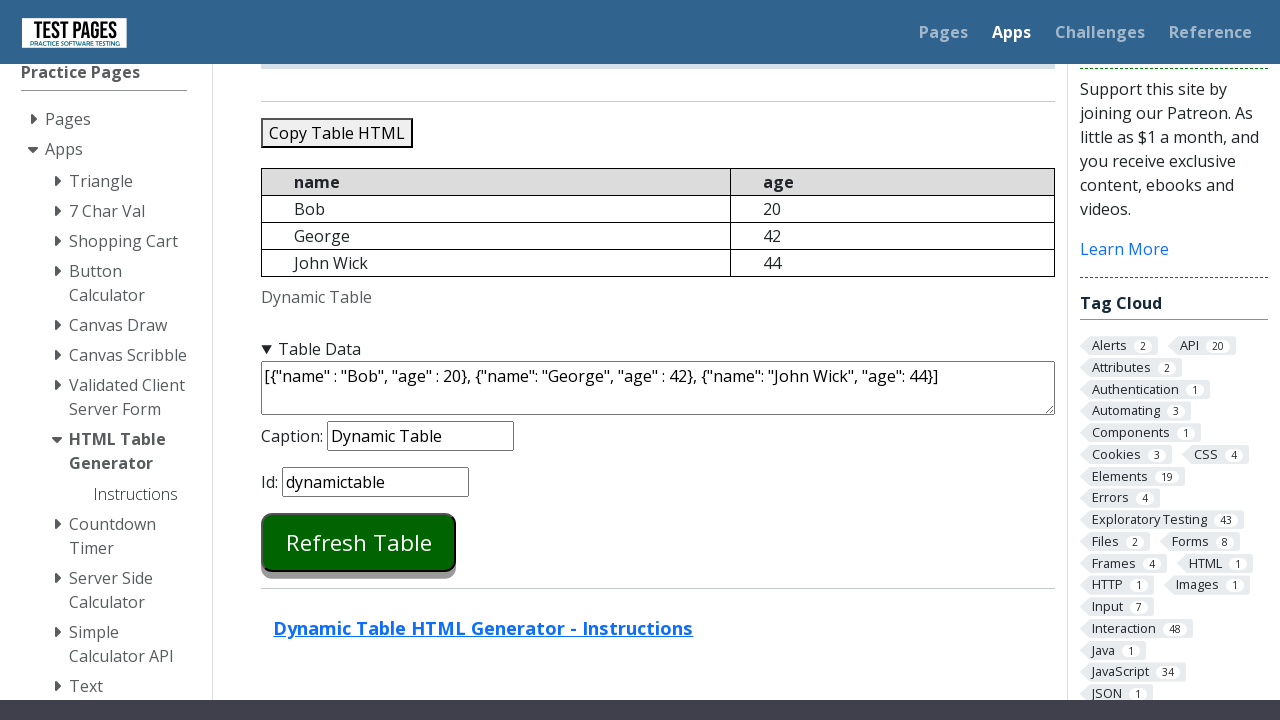